Tests marking individual todo items as complete by checking their checkboxes

Starting URL: https://demo.playwright.dev/todomvc

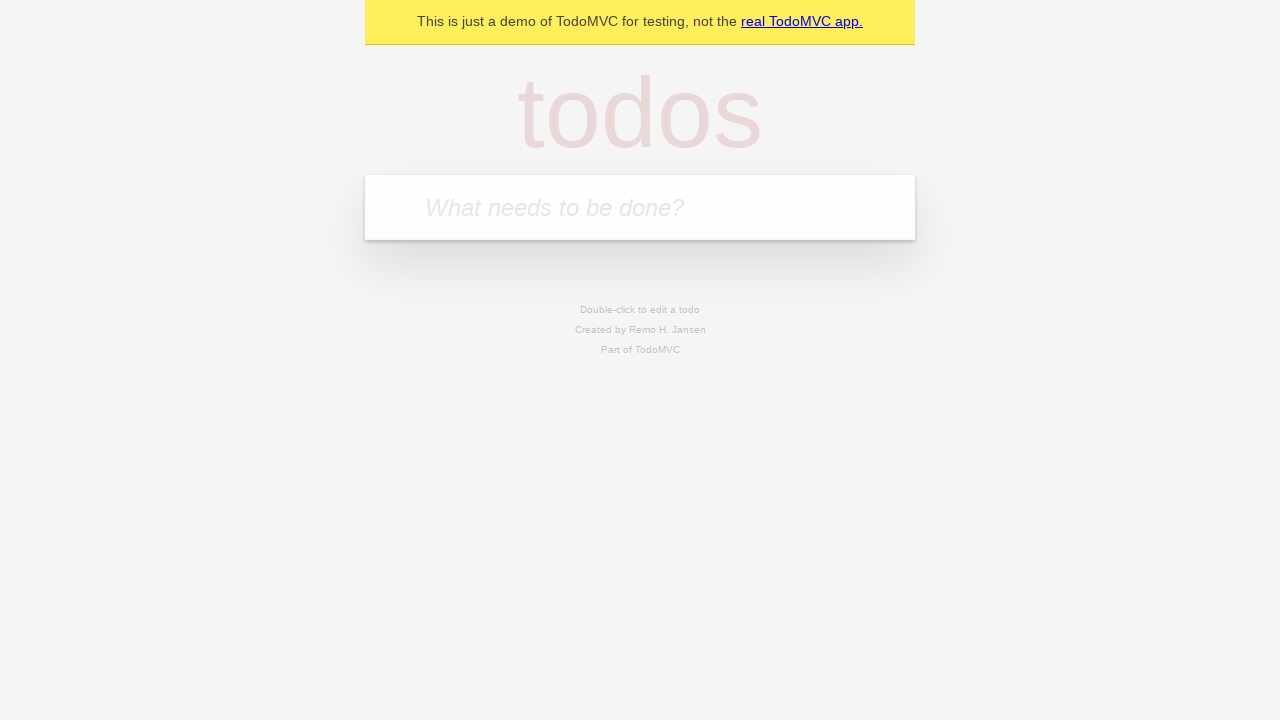

Located the todo input field
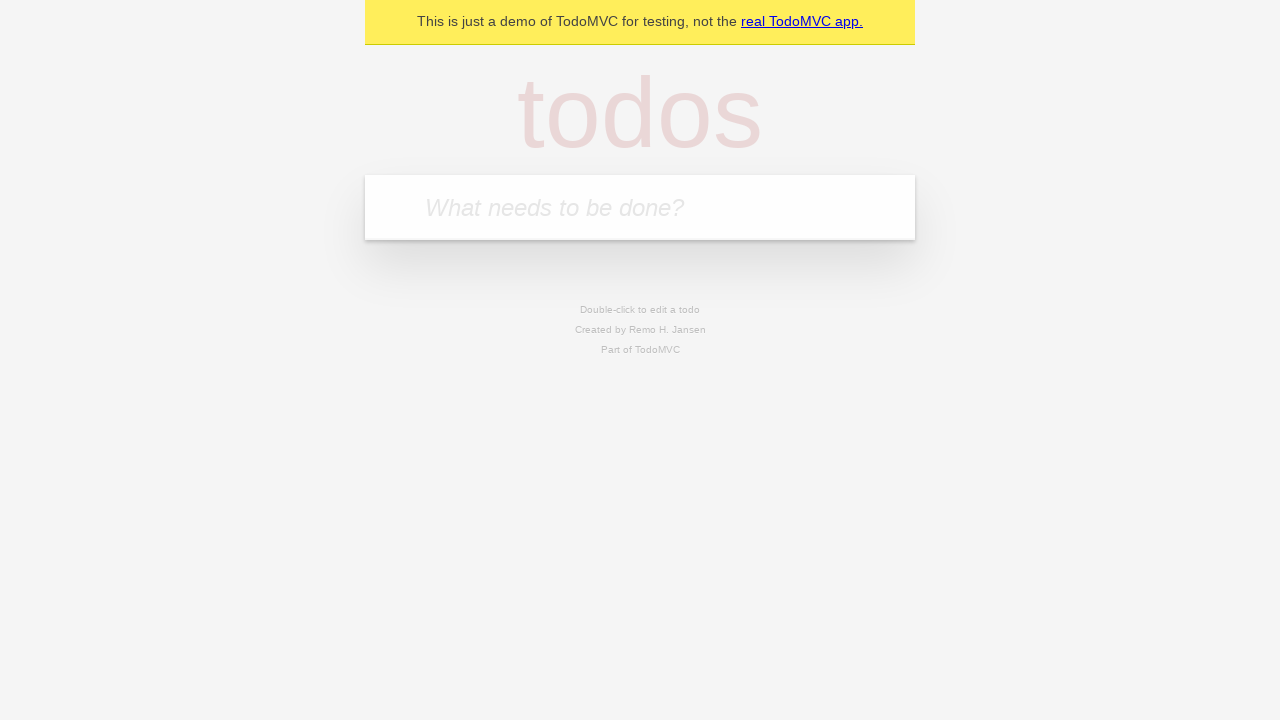

Filled input with 'buy some cheese' on internal:attr=[placeholder="What needs to be done?"i]
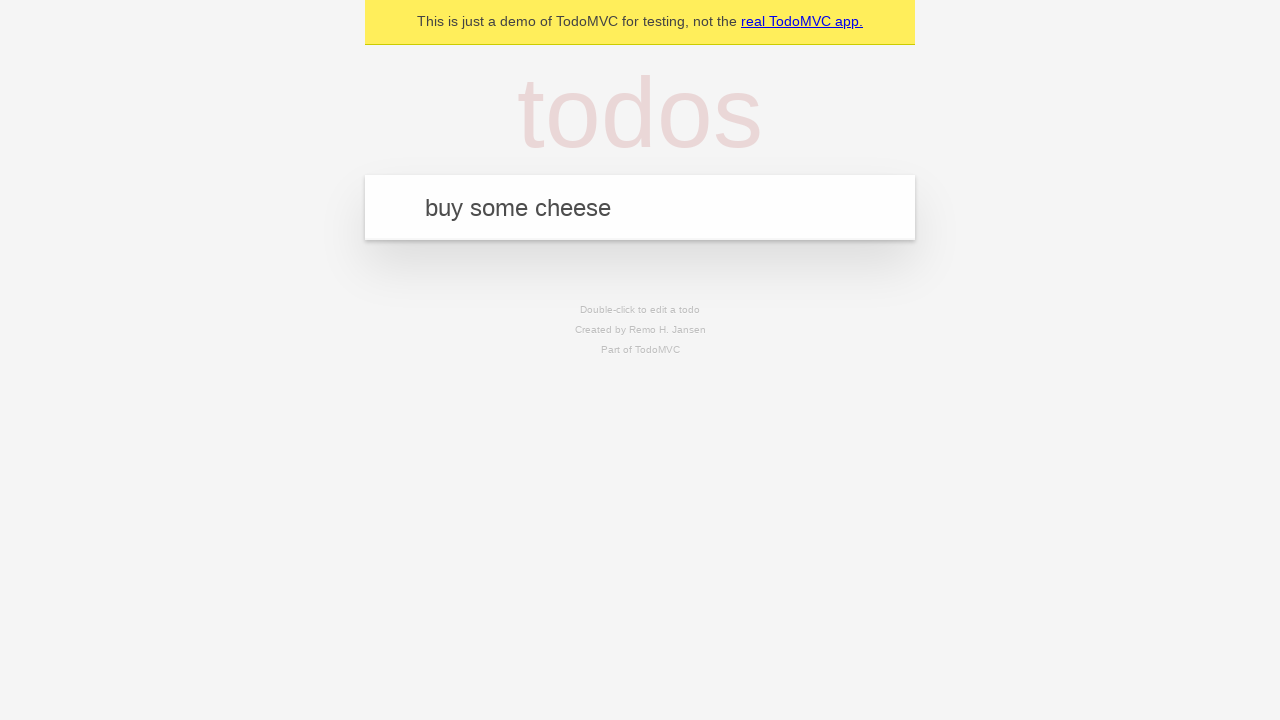

Pressed Enter to create first todo item on internal:attr=[placeholder="What needs to be done?"i]
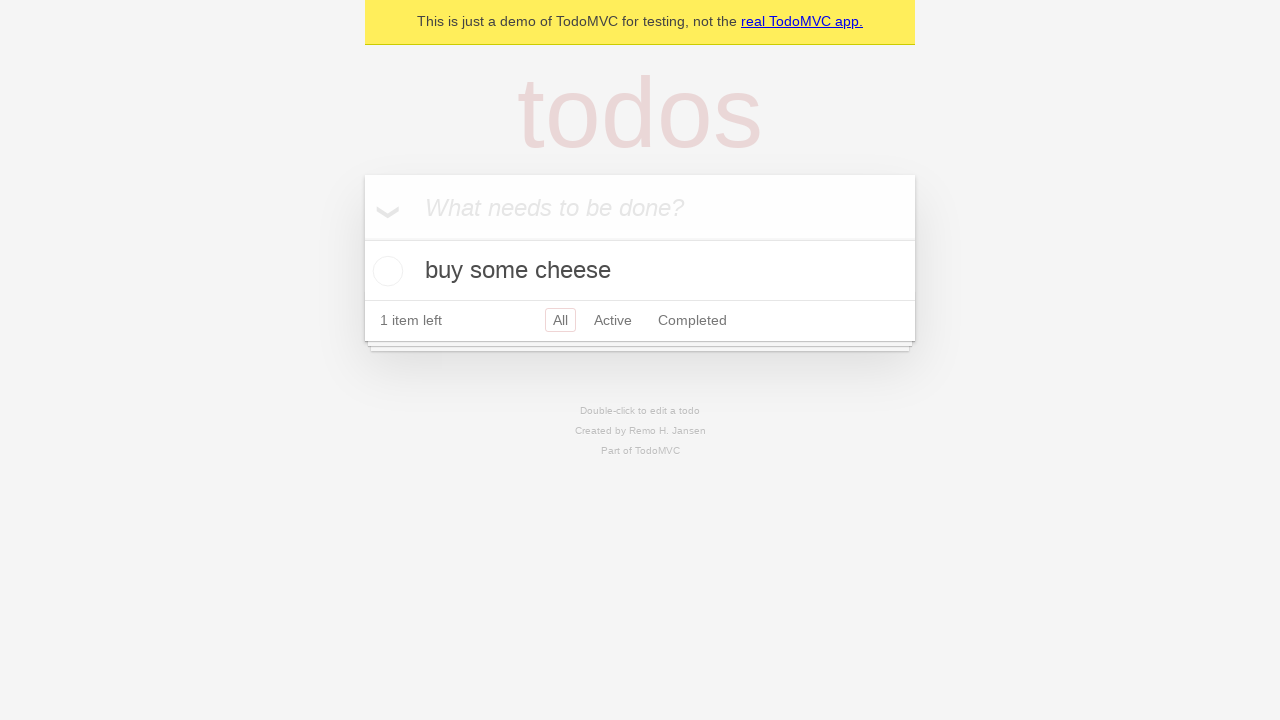

Filled input with 'feed the cat' on internal:attr=[placeholder="What needs to be done?"i]
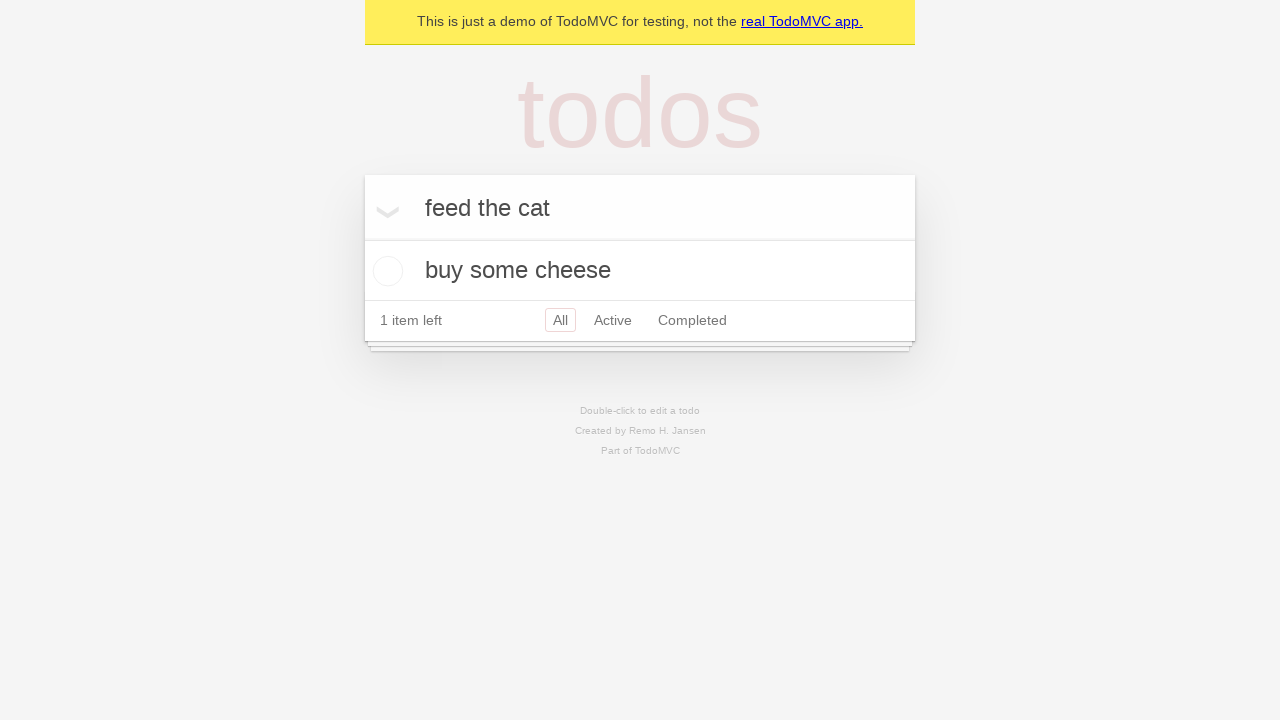

Pressed Enter to create second todo item on internal:attr=[placeholder="What needs to be done?"i]
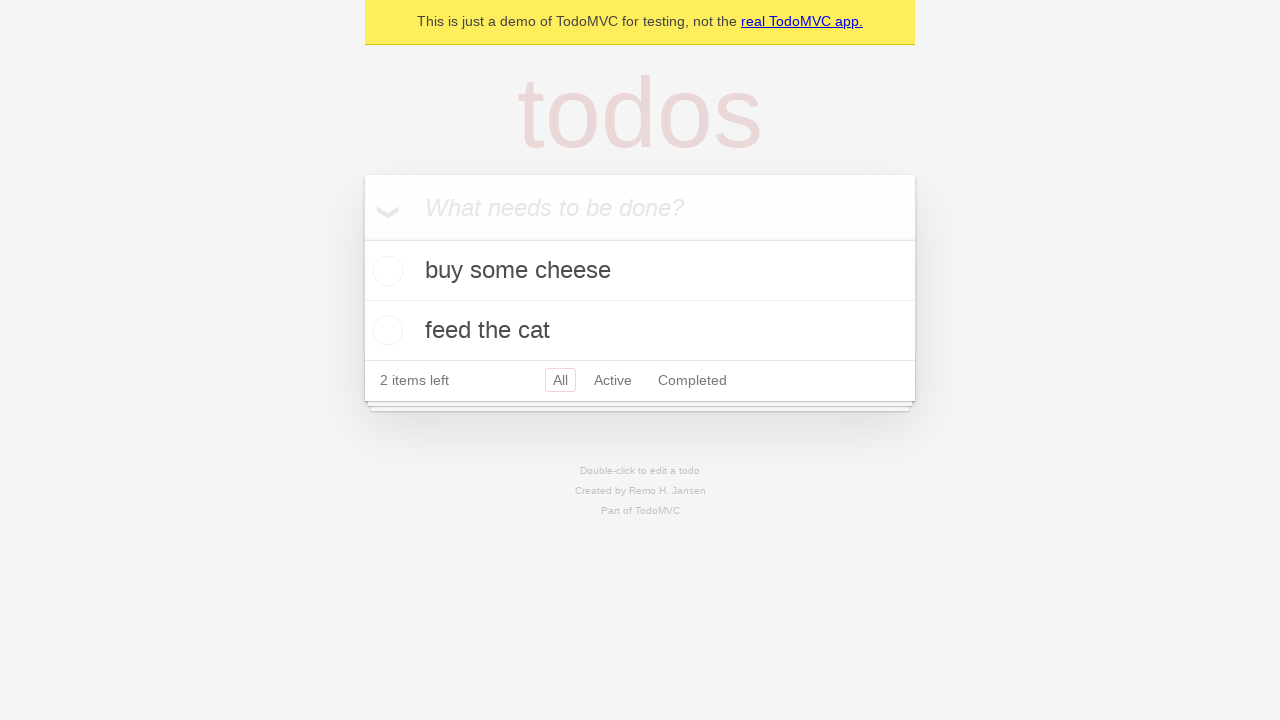

Located first todo item
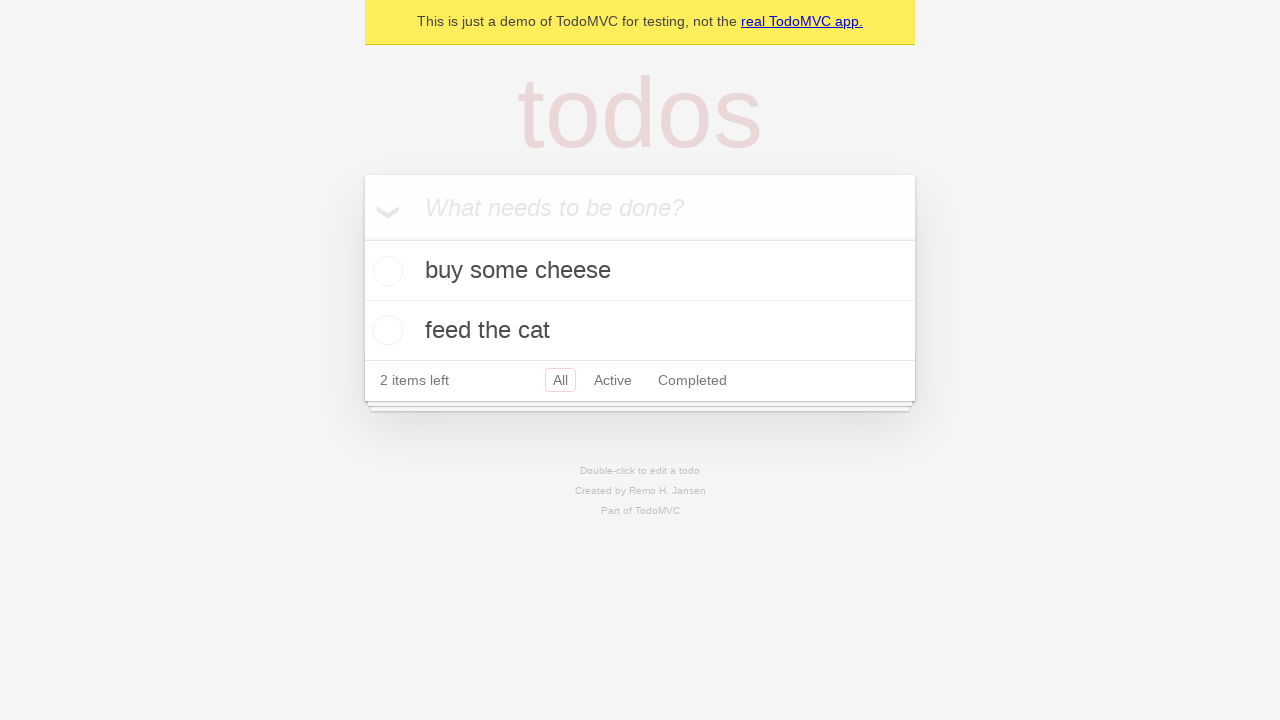

Checked the first todo item as complete at (385, 271) on internal:testid=[data-testid="todo-item"s] >> nth=0 >> internal:role=checkbox
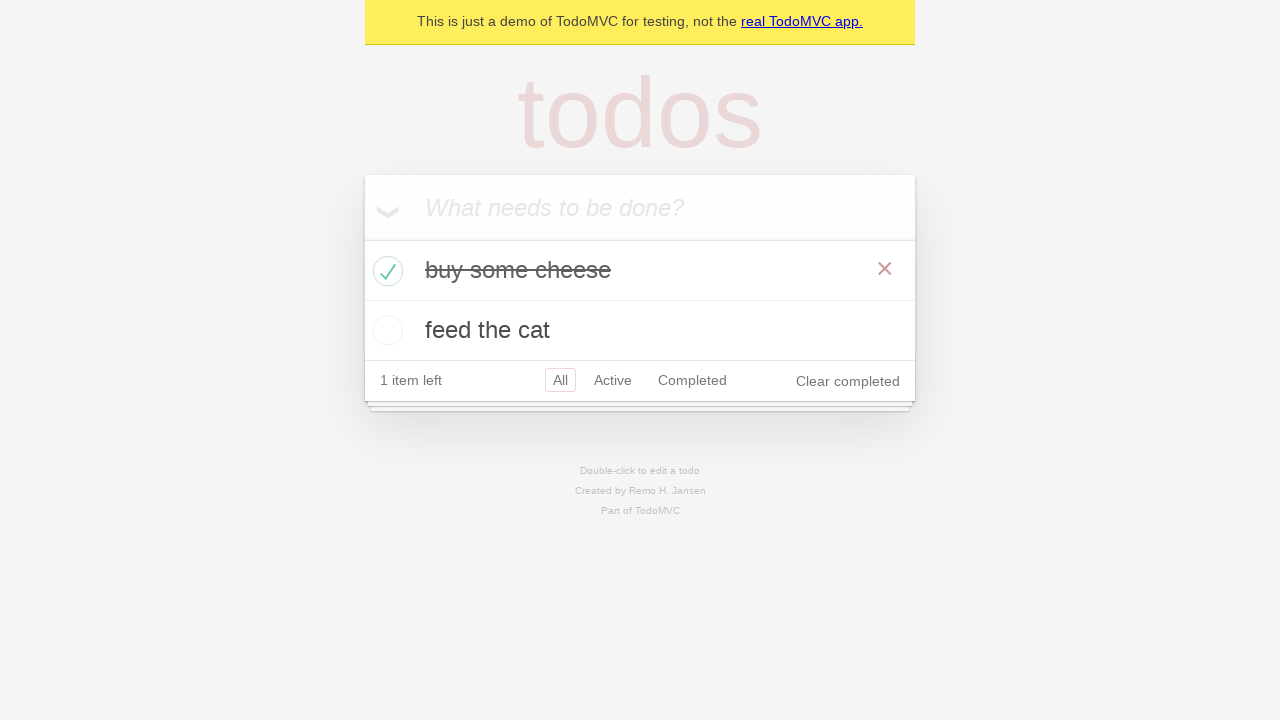

Located second todo item
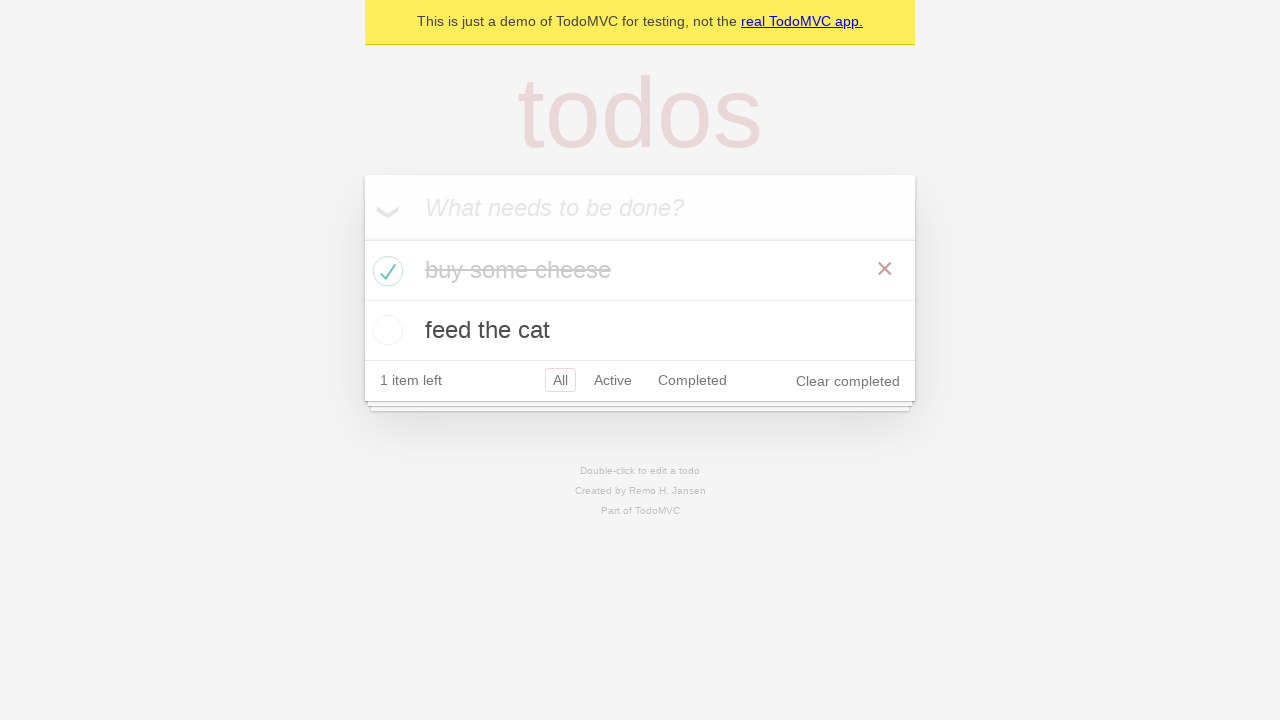

Checked the second todo item as complete at (385, 330) on internal:testid=[data-testid="todo-item"s] >> nth=1 >> internal:role=checkbox
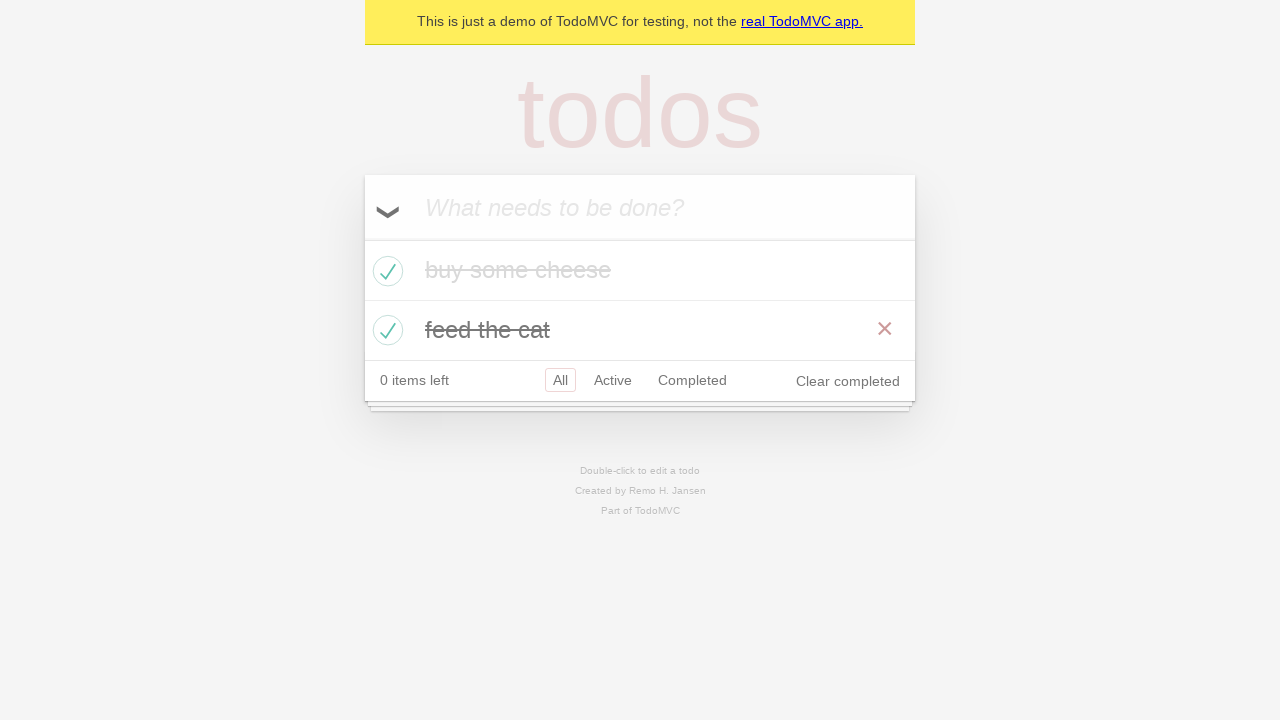

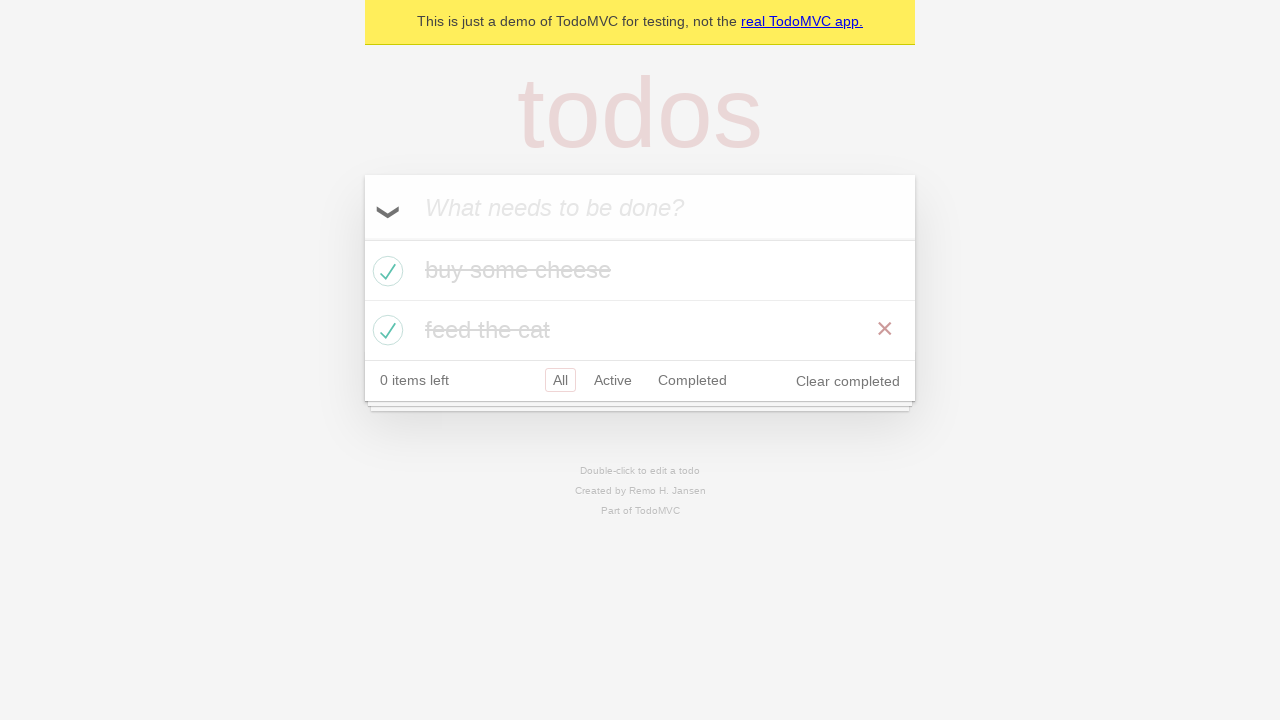